Tests JavaScript confirmation box by accepting it and verifying the resulting message

Starting URL: http://automationbykrishna.com/

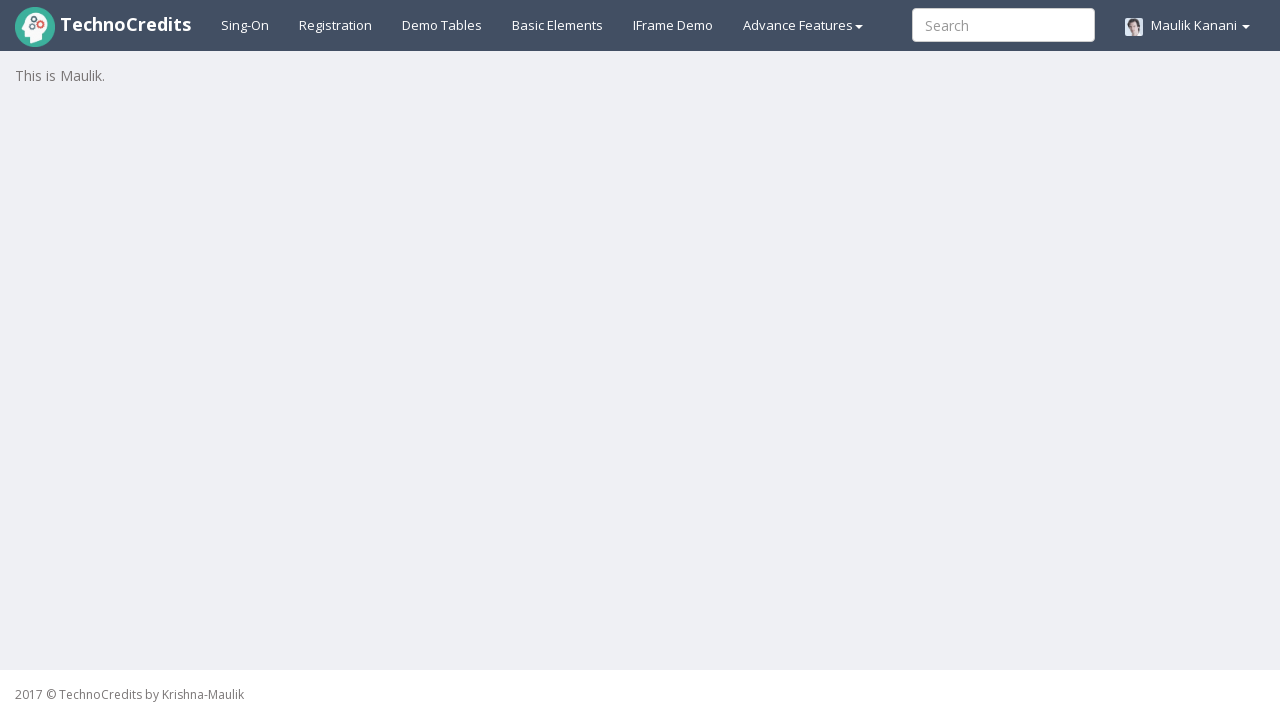

Clicked on Basic Elements tab at (558, 25) on #basicelements
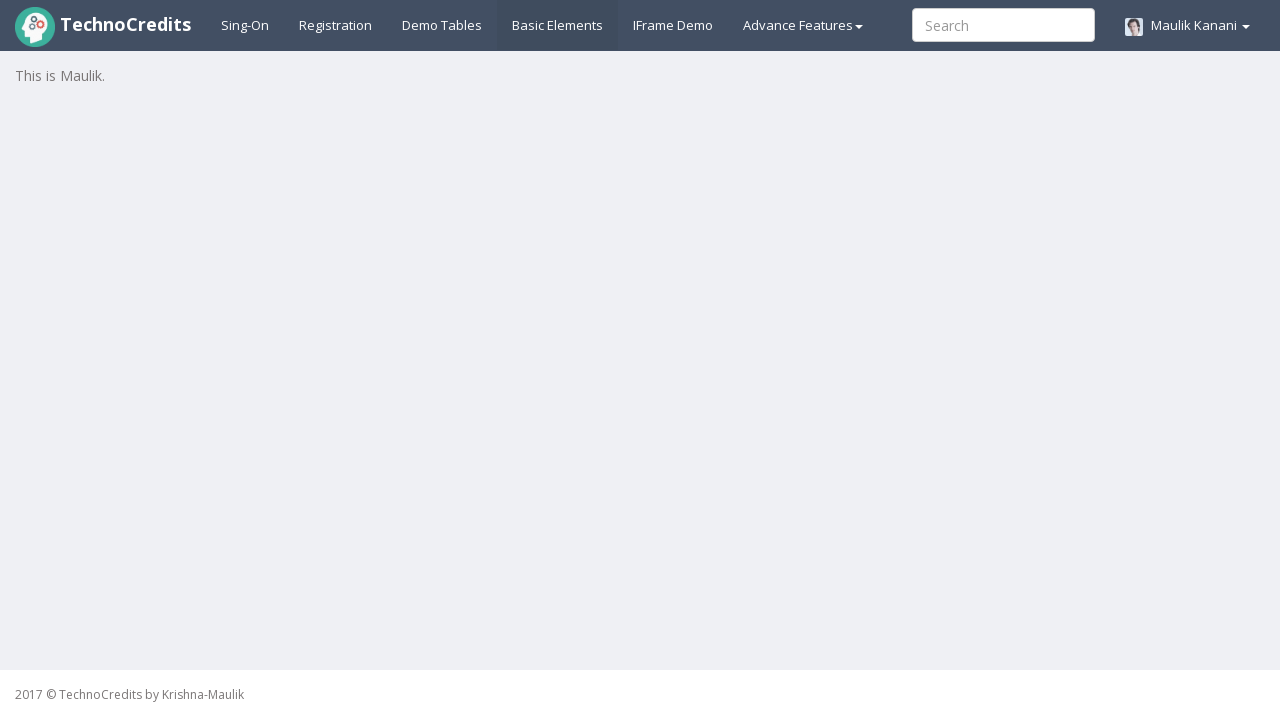

Waited 3 seconds for page to load
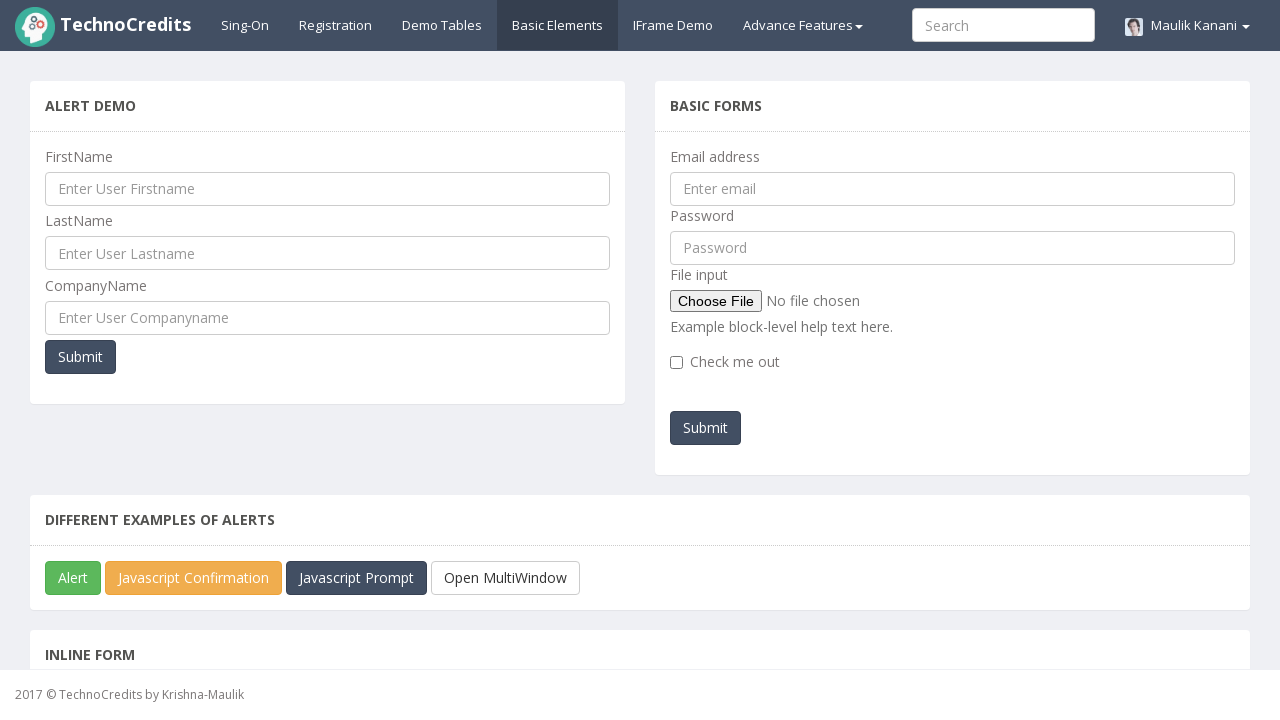

Set up dialog handler to accept confirmation boxes
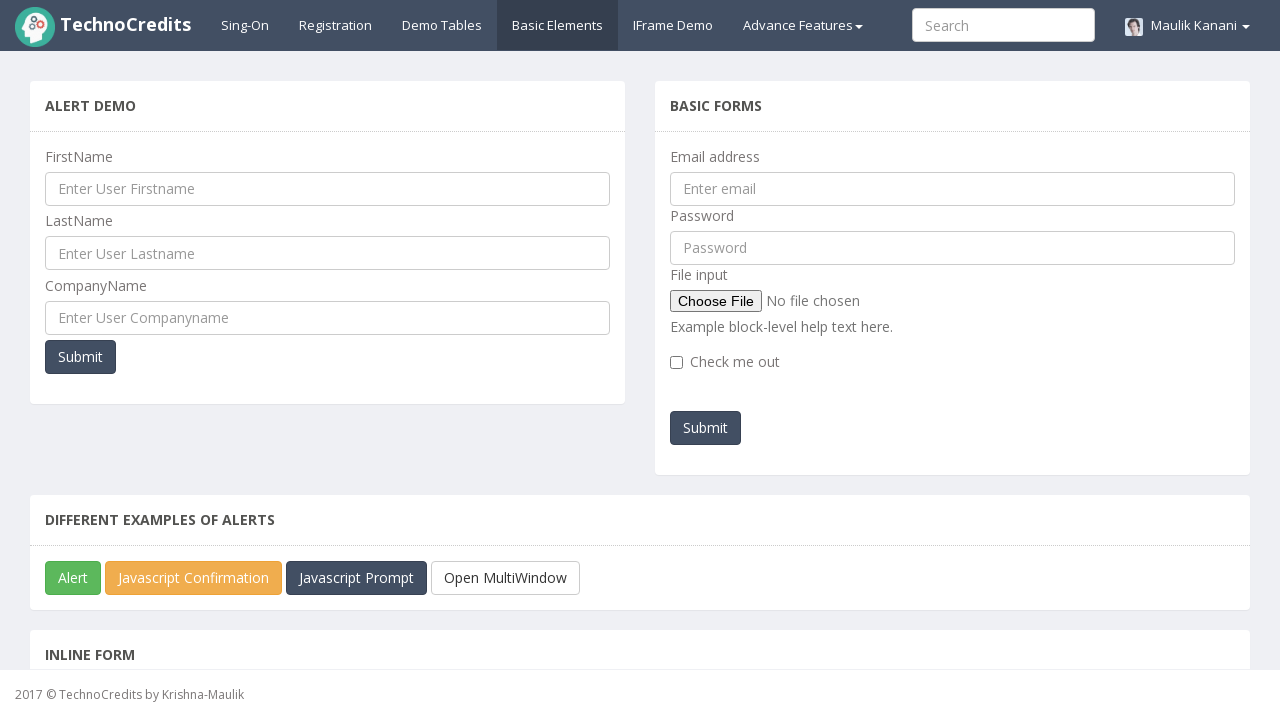

Clicked JavaScript Confirmation box and accepted the dialog at (194, 578) on #javascriptConfirmBox
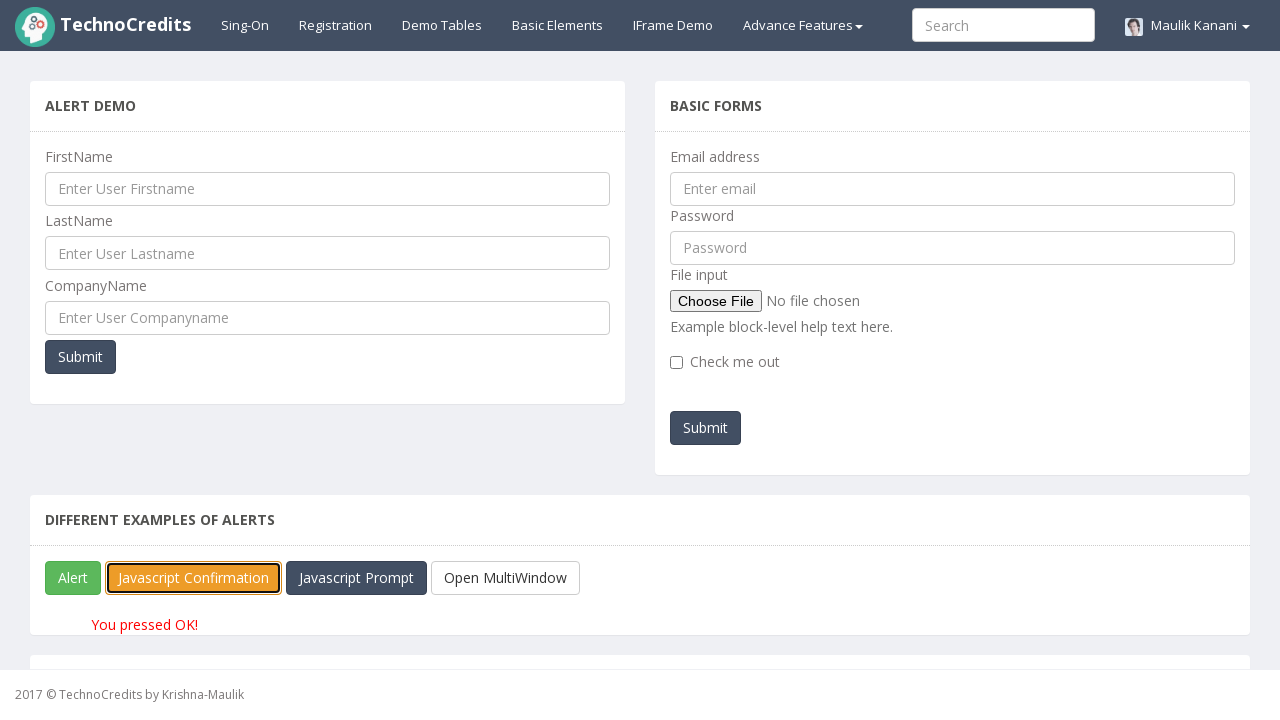

Verified that the confirmation result message appears
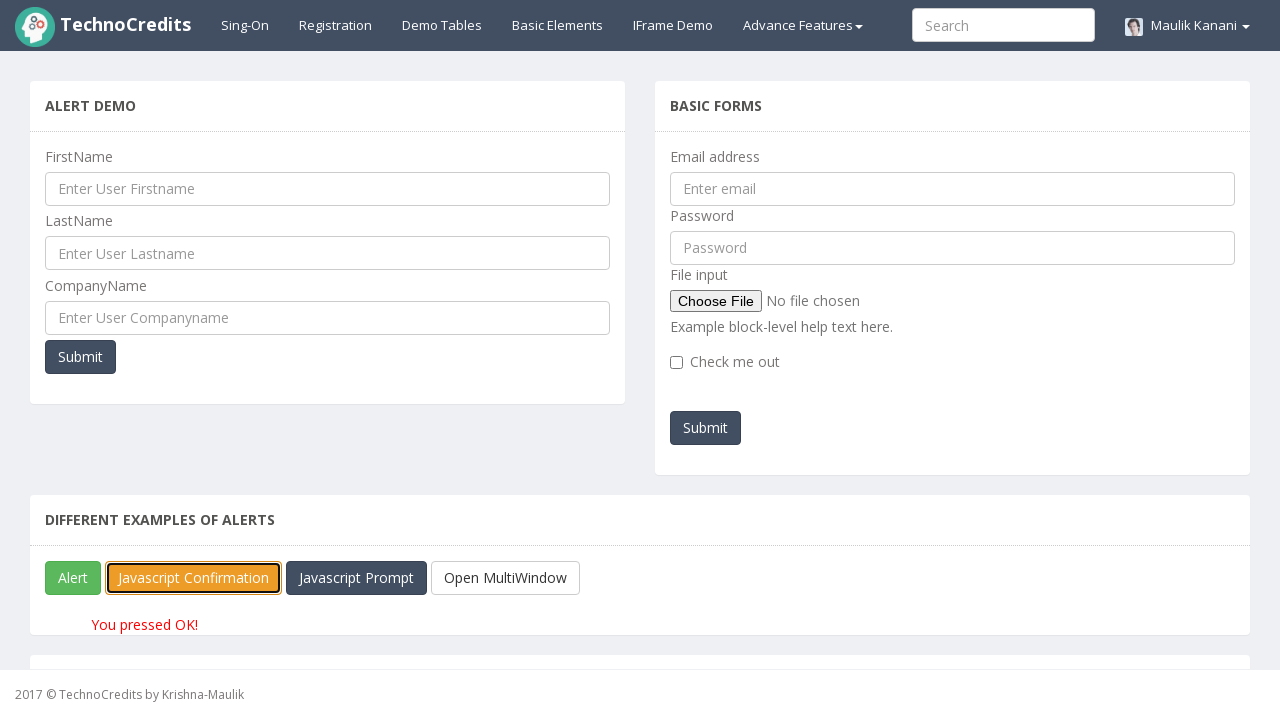

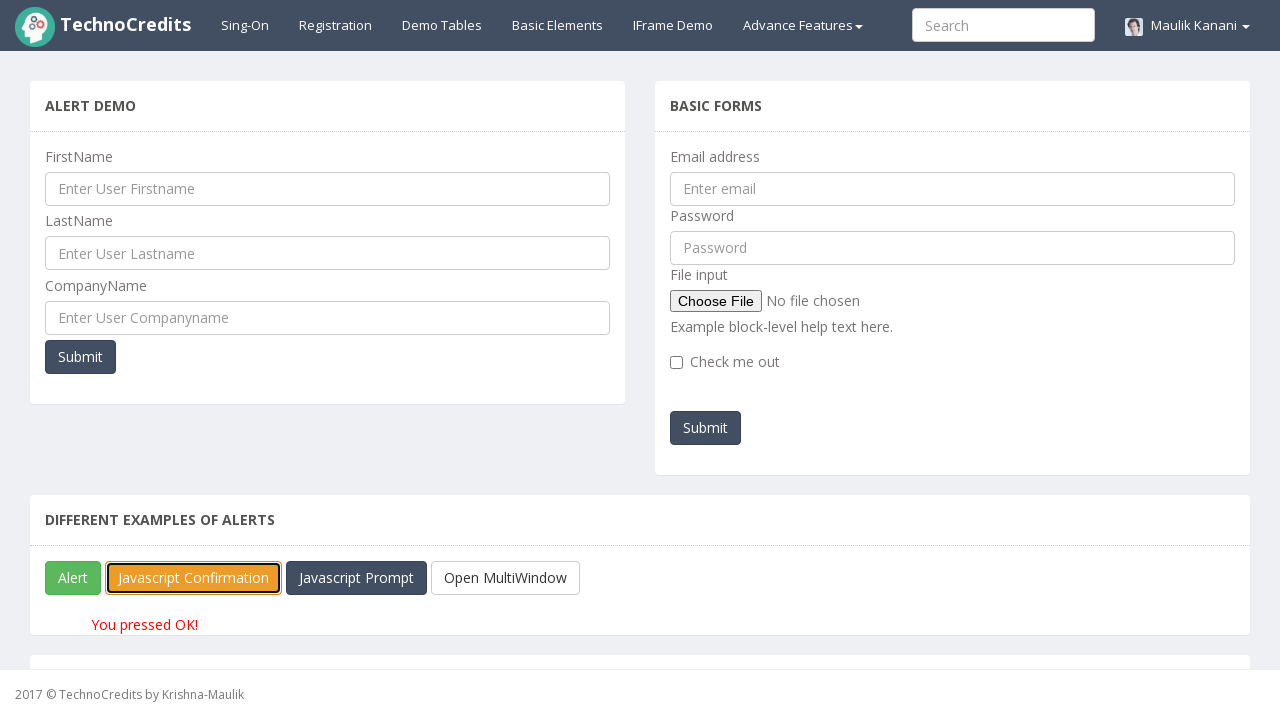